Tests navigation by clicking on a link, verifying the page title, then navigating back and verifying the original page title

Starting URL: https://practice.cydeo.com

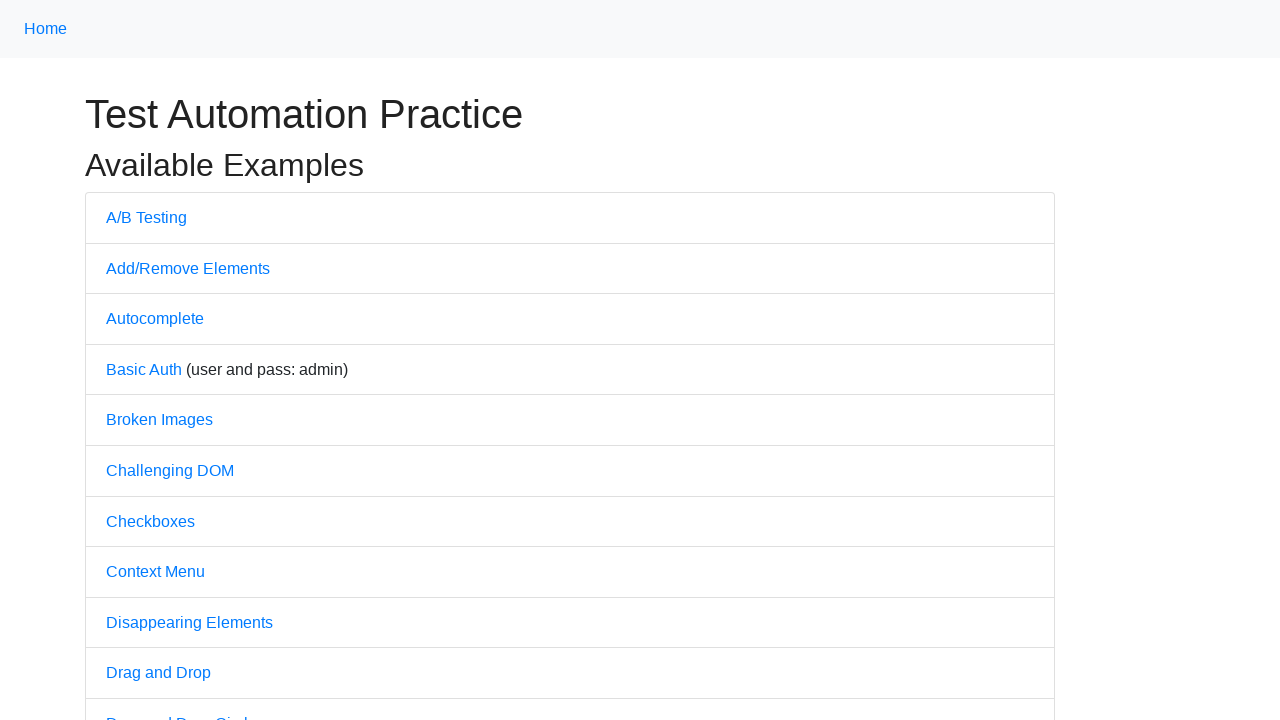

Clicked on 'A/B Testing' link at (146, 217) on text=A/B Testing
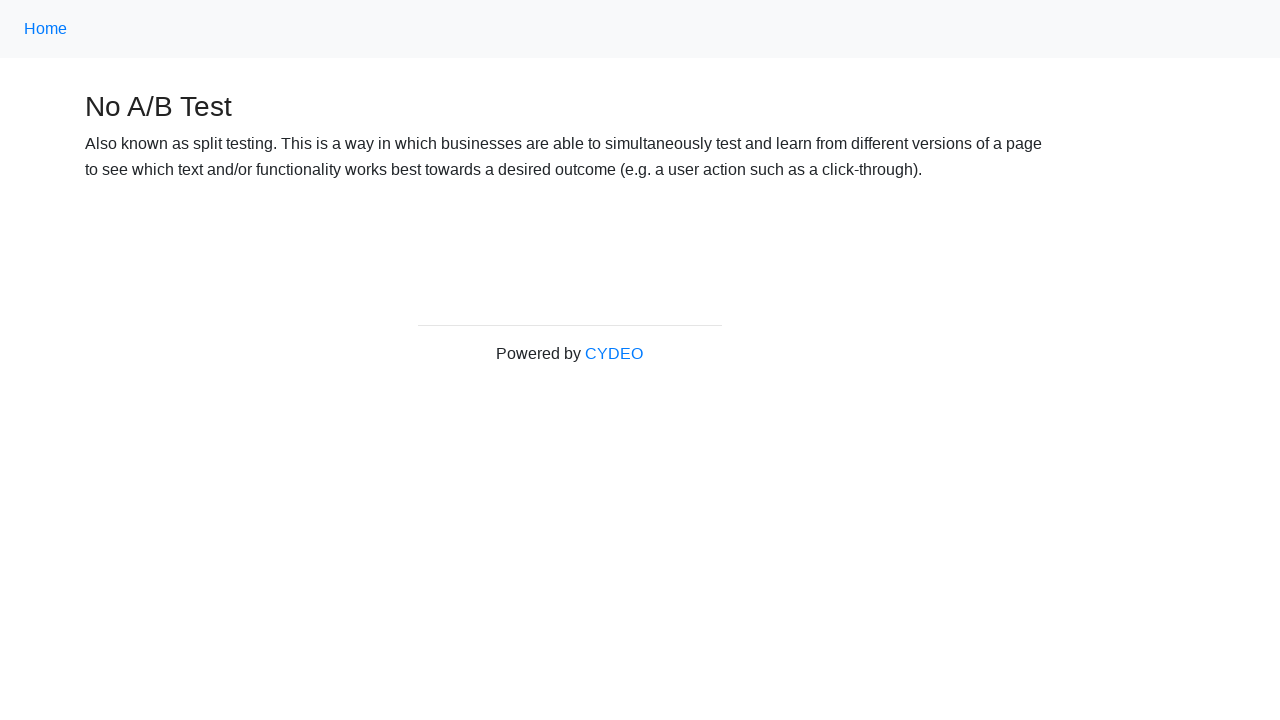

Page load state completed
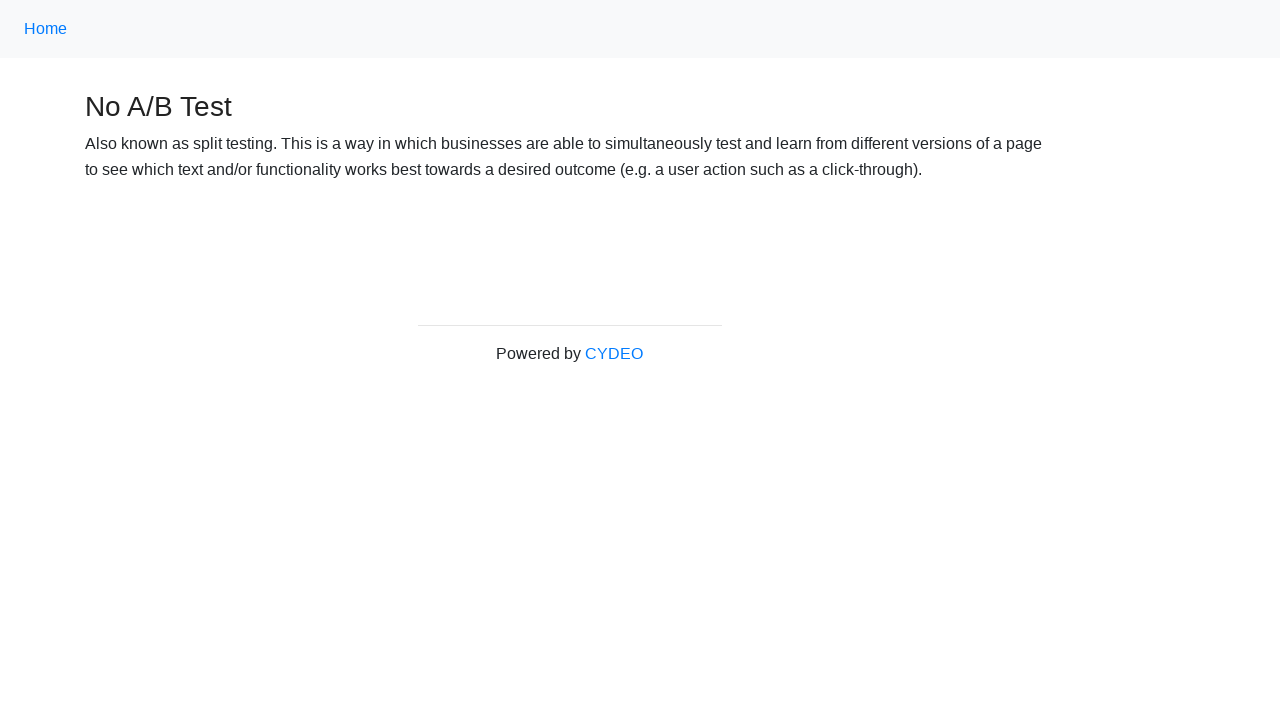

Verified page title contains 'No A/B Test'
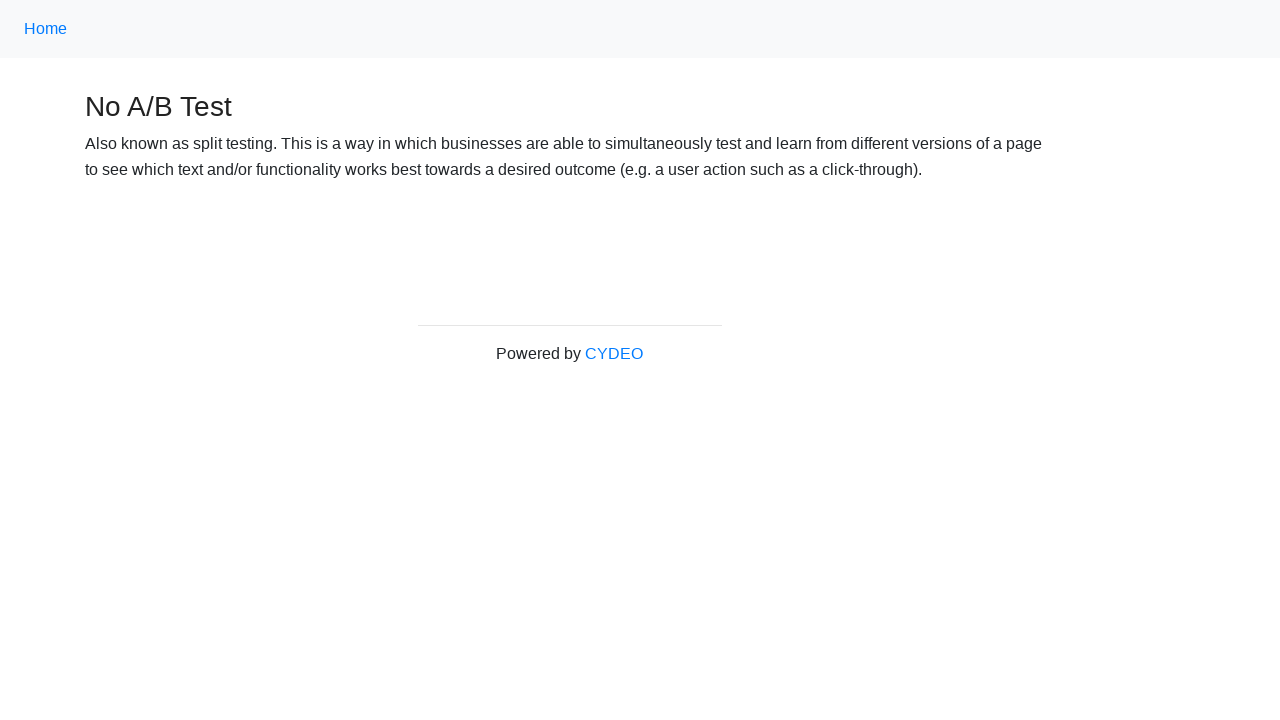

Navigated back to previous page
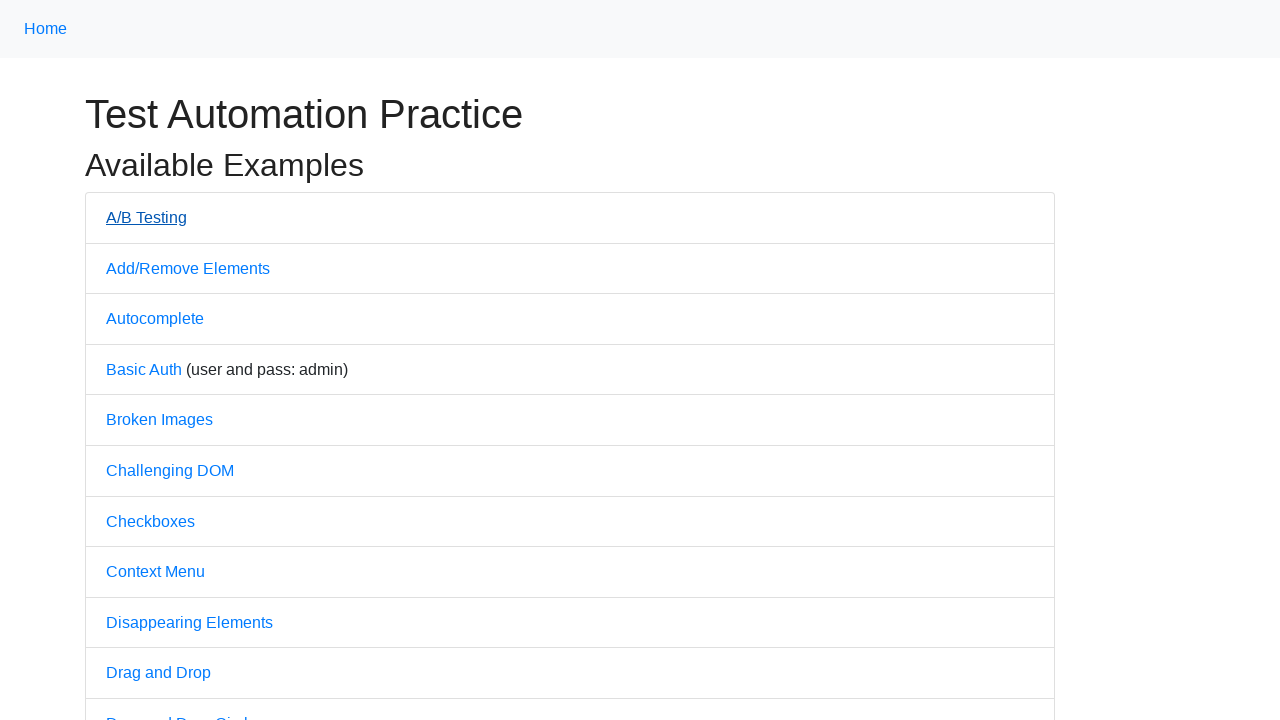

Page load state completed after navigation back
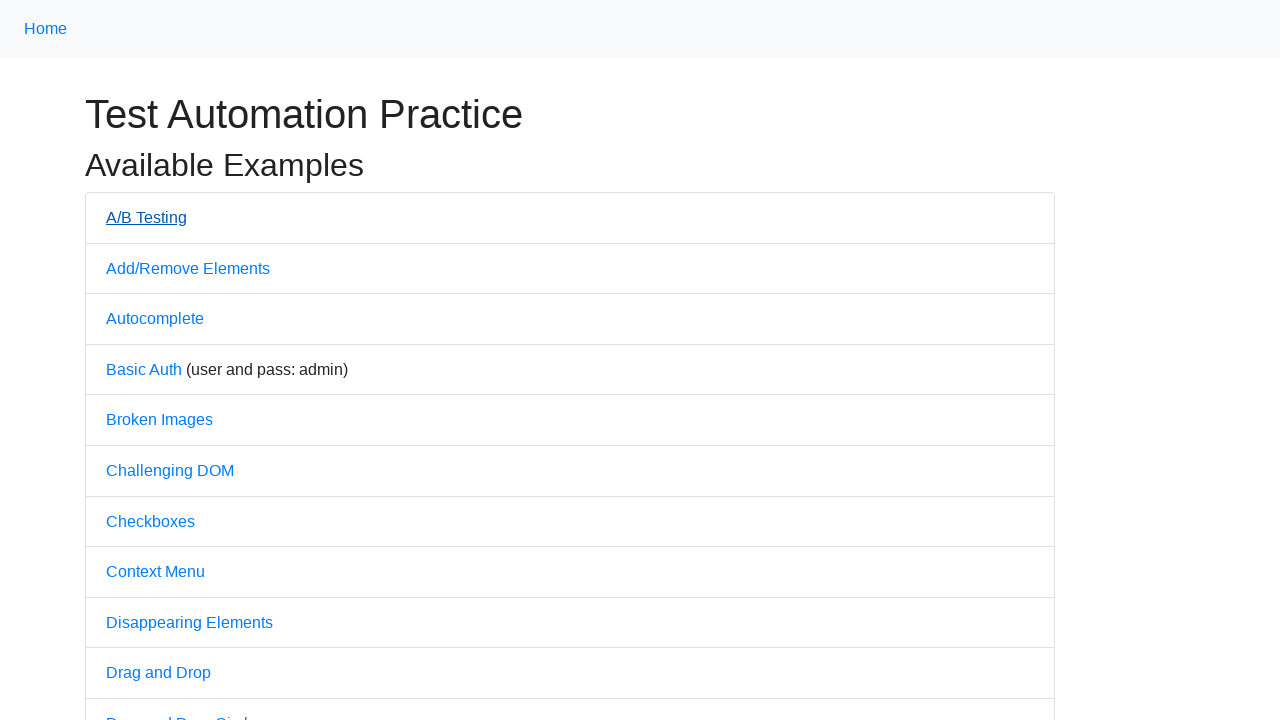

Verified page title contains 'Practice'
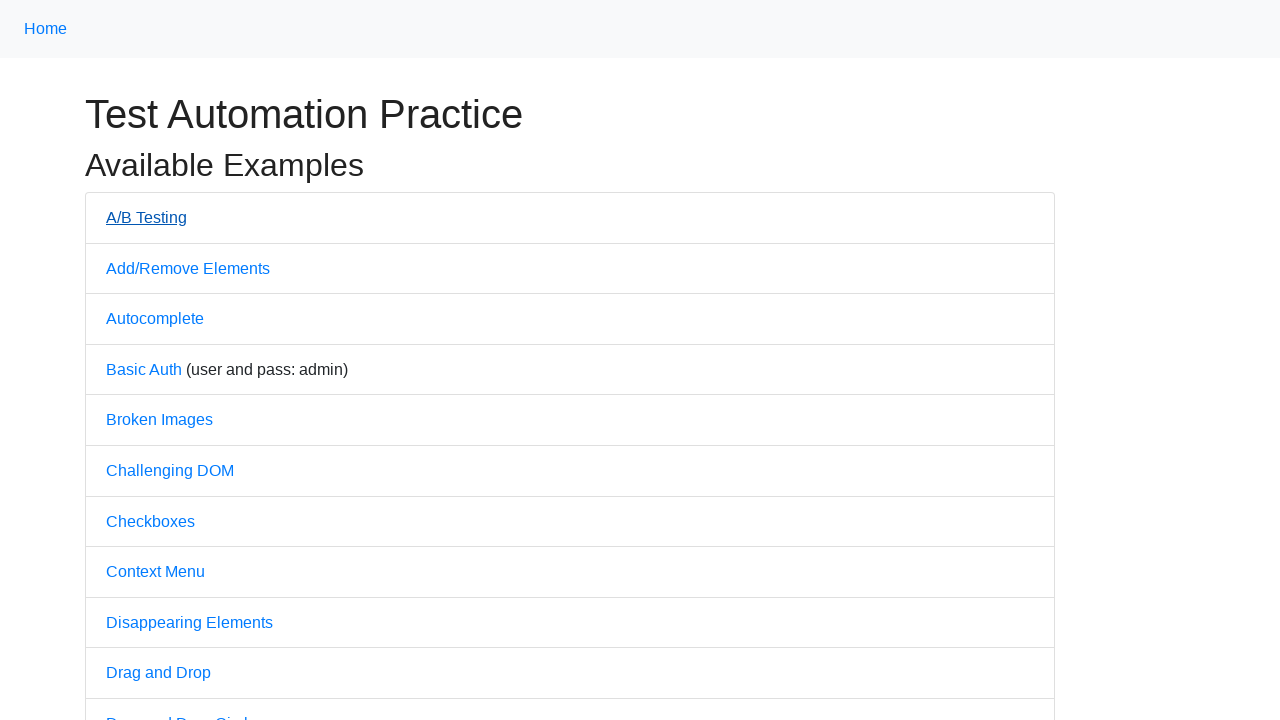

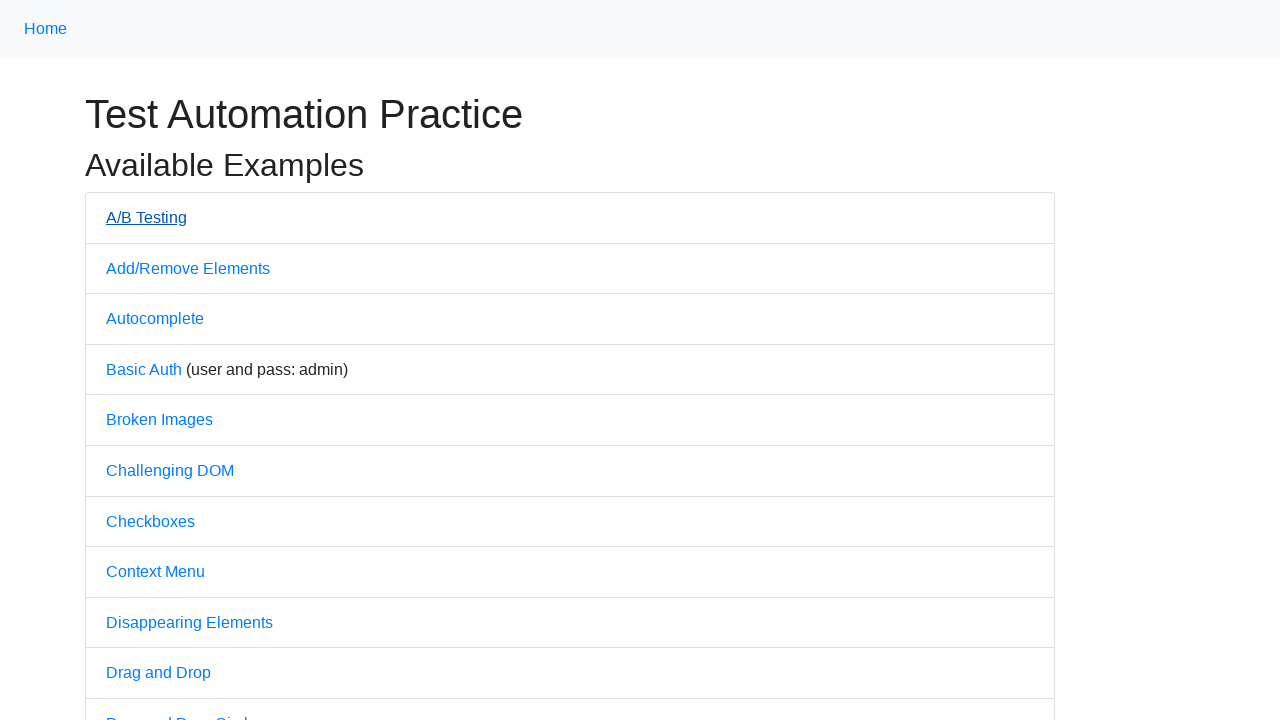